Tests iframe handling functionality by switching between single iframes and nested iframes, entering text in input fields within each frame context.

Starting URL: http://demo.automationtesting.in/Frames.html

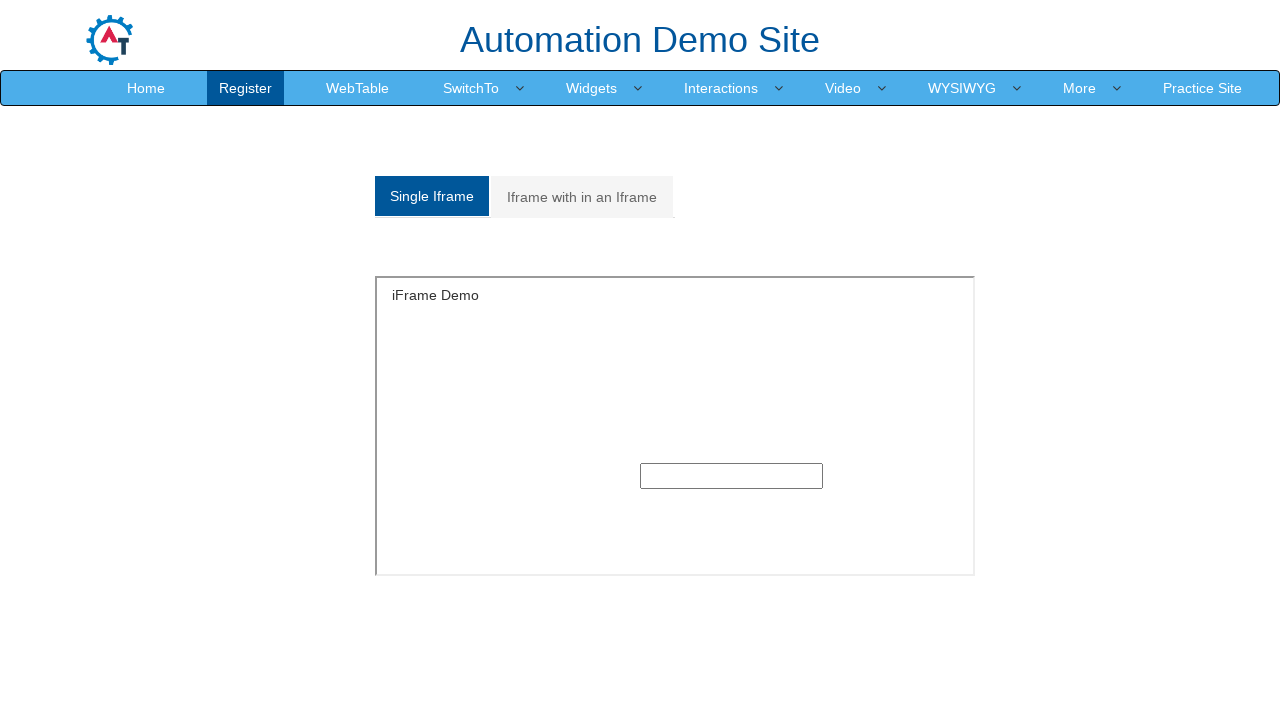

Waited for page to load (domcontentloaded)
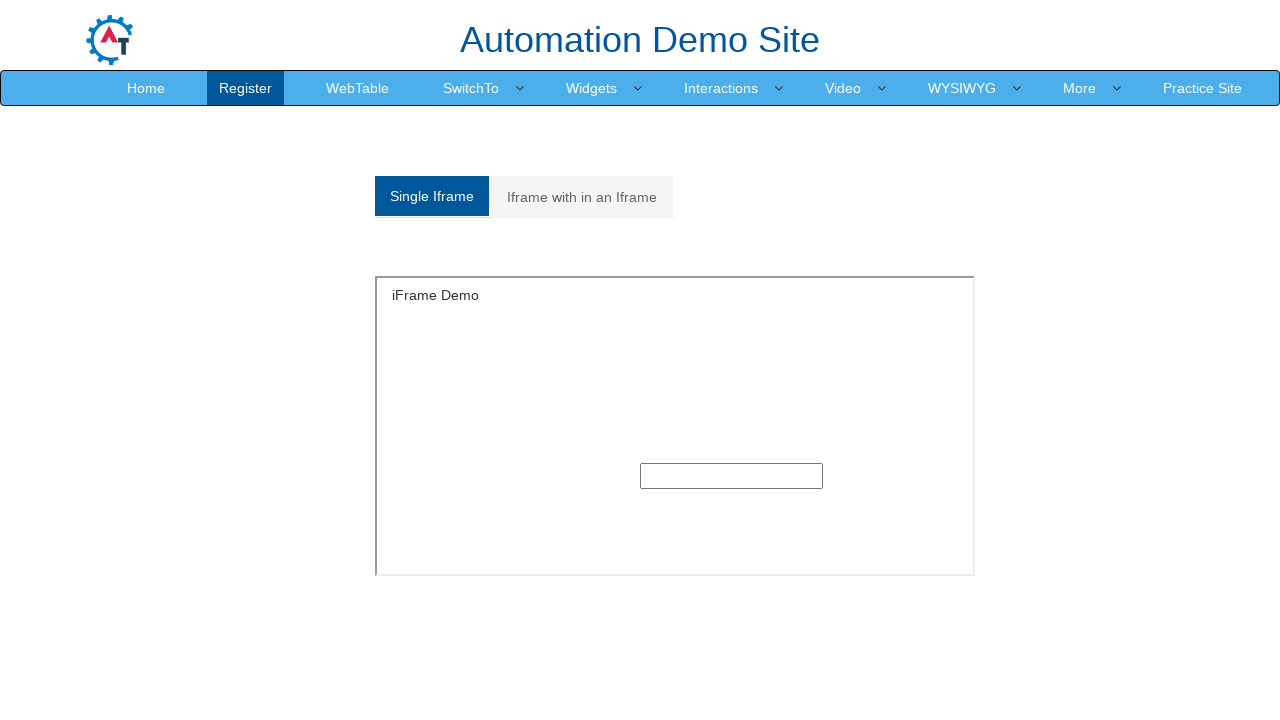

Located single iframe
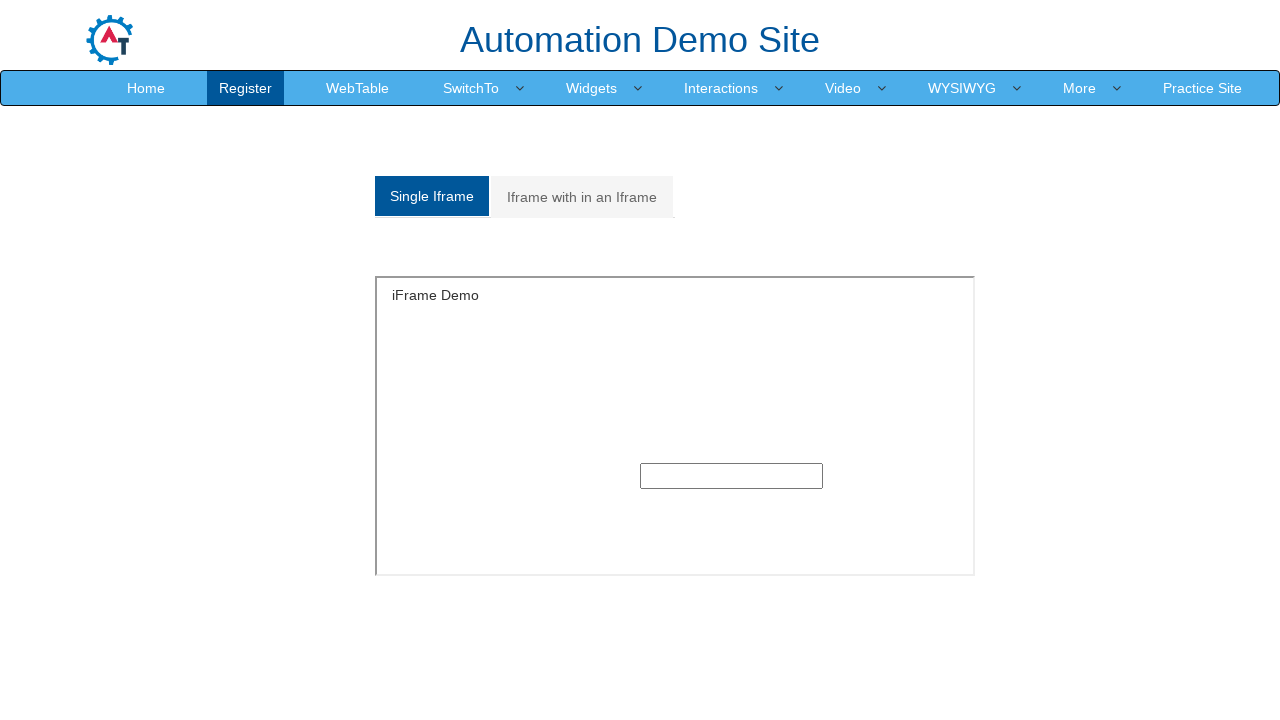

Filled input field in single iframe with 'Selenium' on xpath=//*[@id='Single']/iframe >> internal:control=enter-frame >> xpath=//div[@c
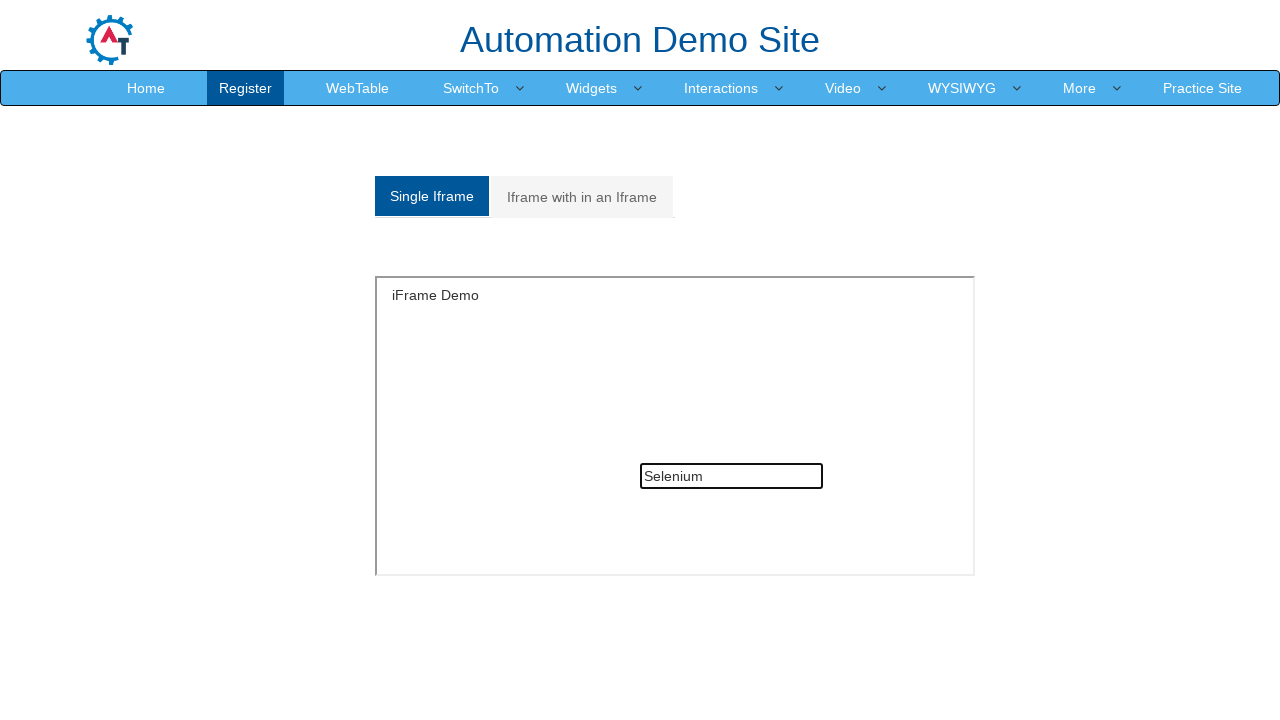

Clicked on 'Iframe with in an Iframe' tab at (582, 197) on xpath=//a[contains(text(),'Iframe with in an Iframe')]
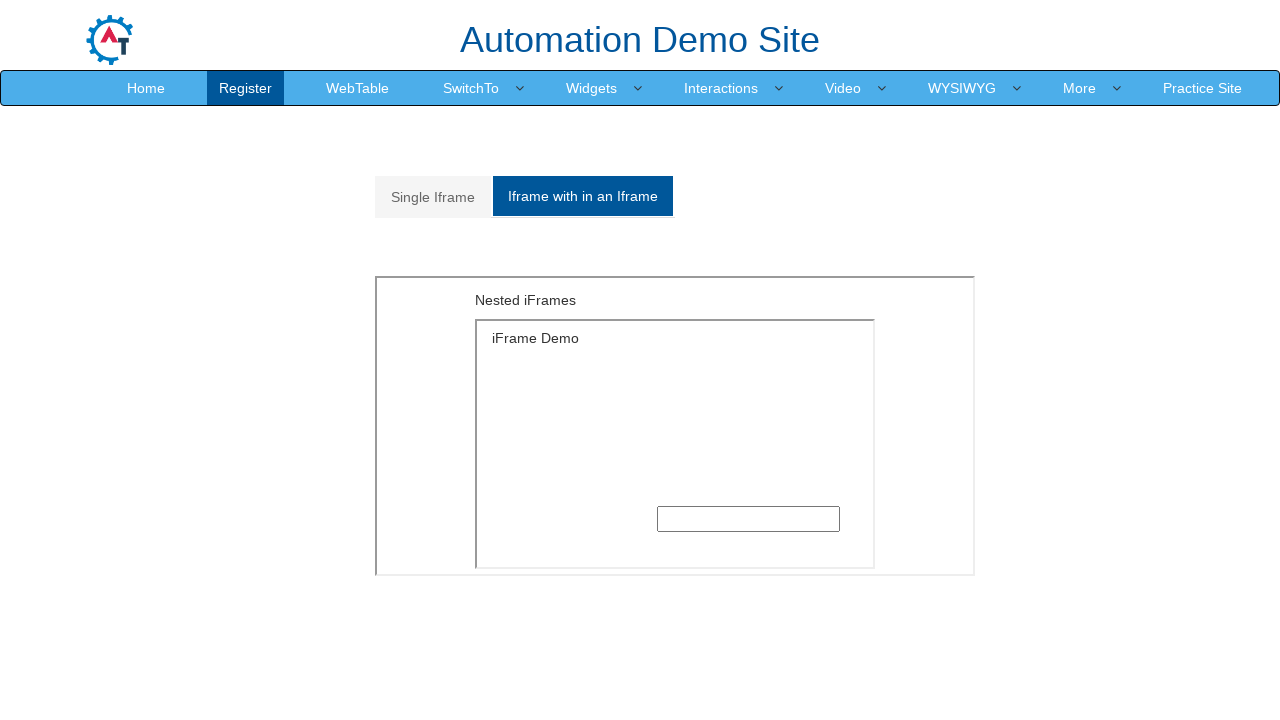

Waited 1000ms for nested iframe tab to load
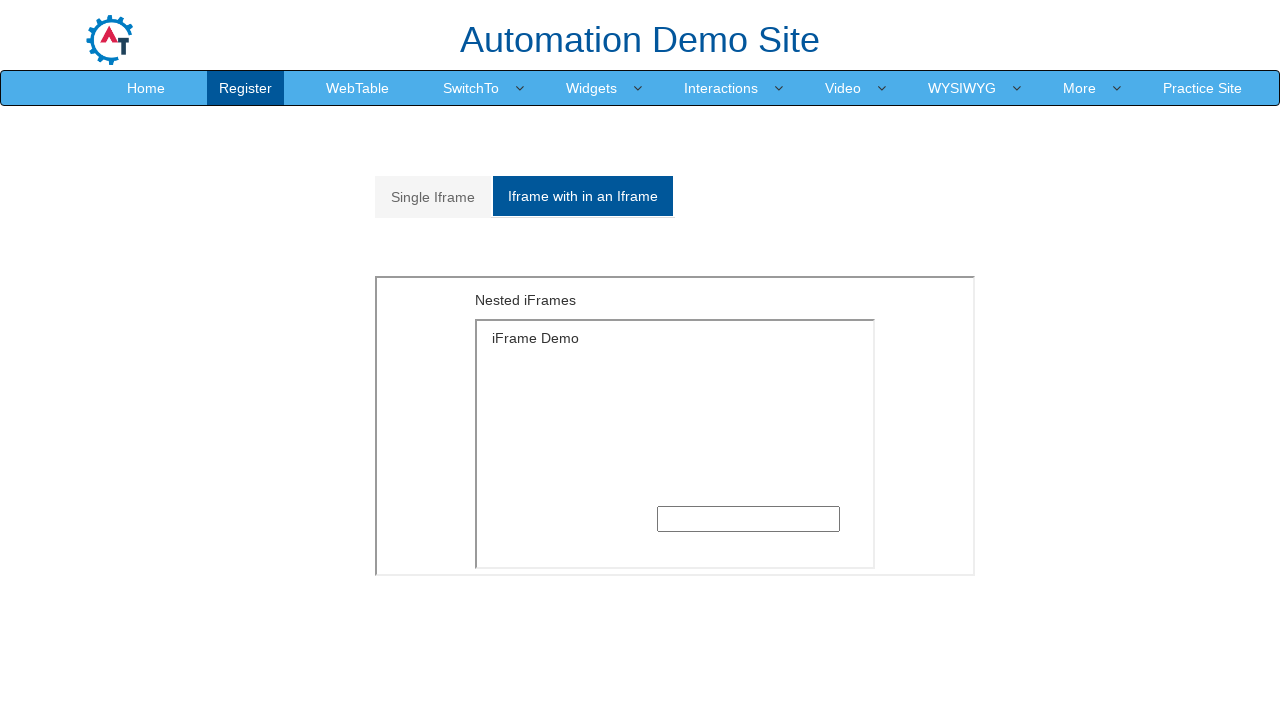

Located outer iframe (index 1)
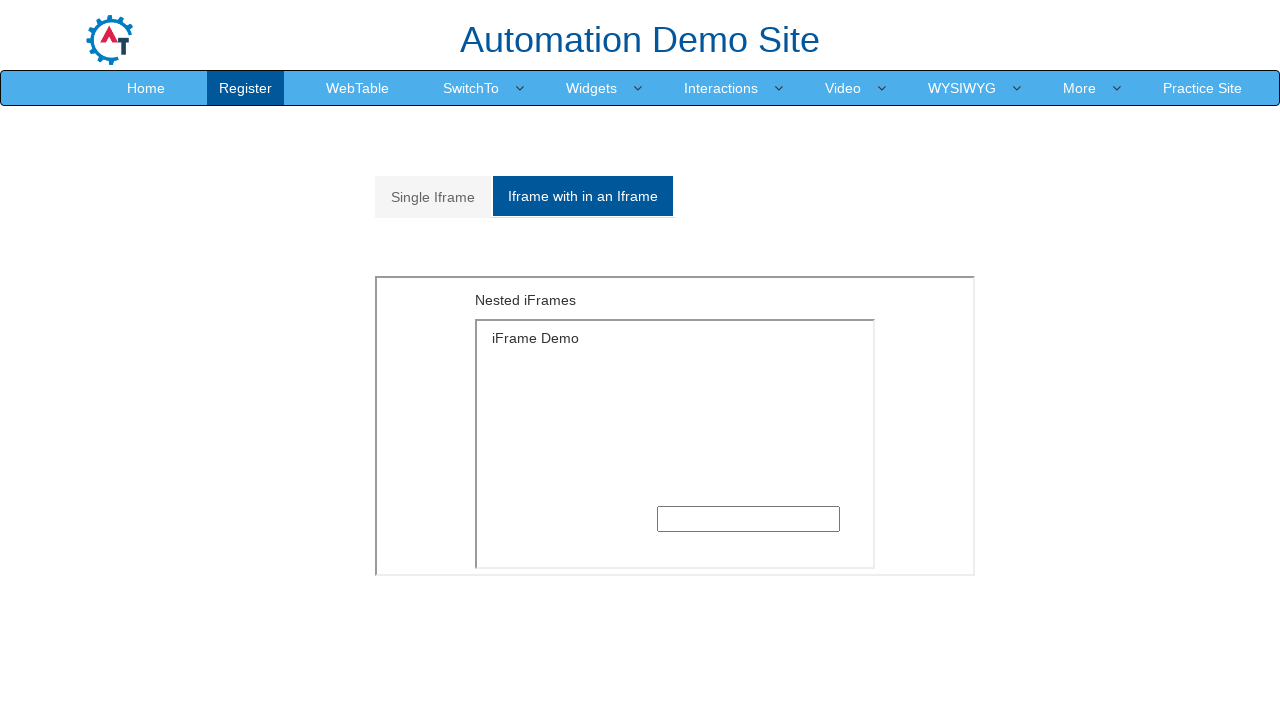

Located inner iframe within outer iframe
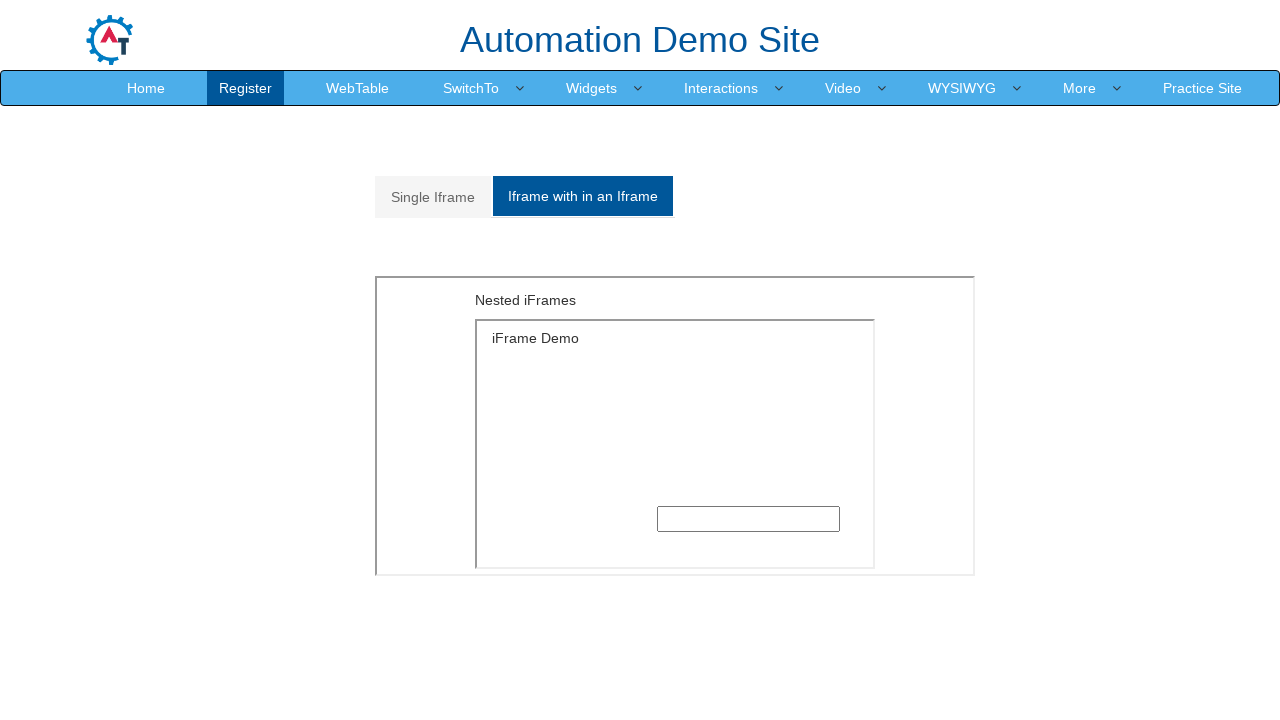

Filled input field in nested iframe with 'webdriver' on iframe >> nth=1 >> internal:control=enter-frame >> iframe >> nth=0 >> internal:c
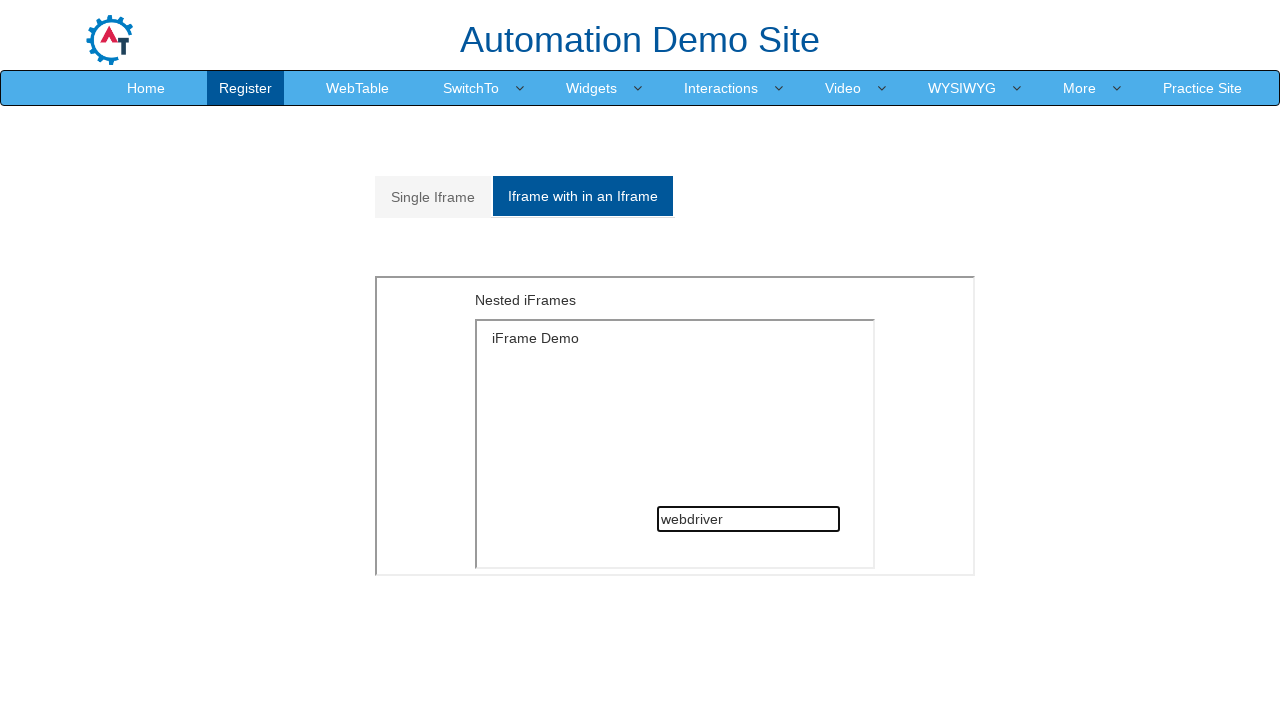

Clicked on 'Single Iframe' tab to go back at (433, 197) on xpath=//a[contains(text(),'Single Iframe')]
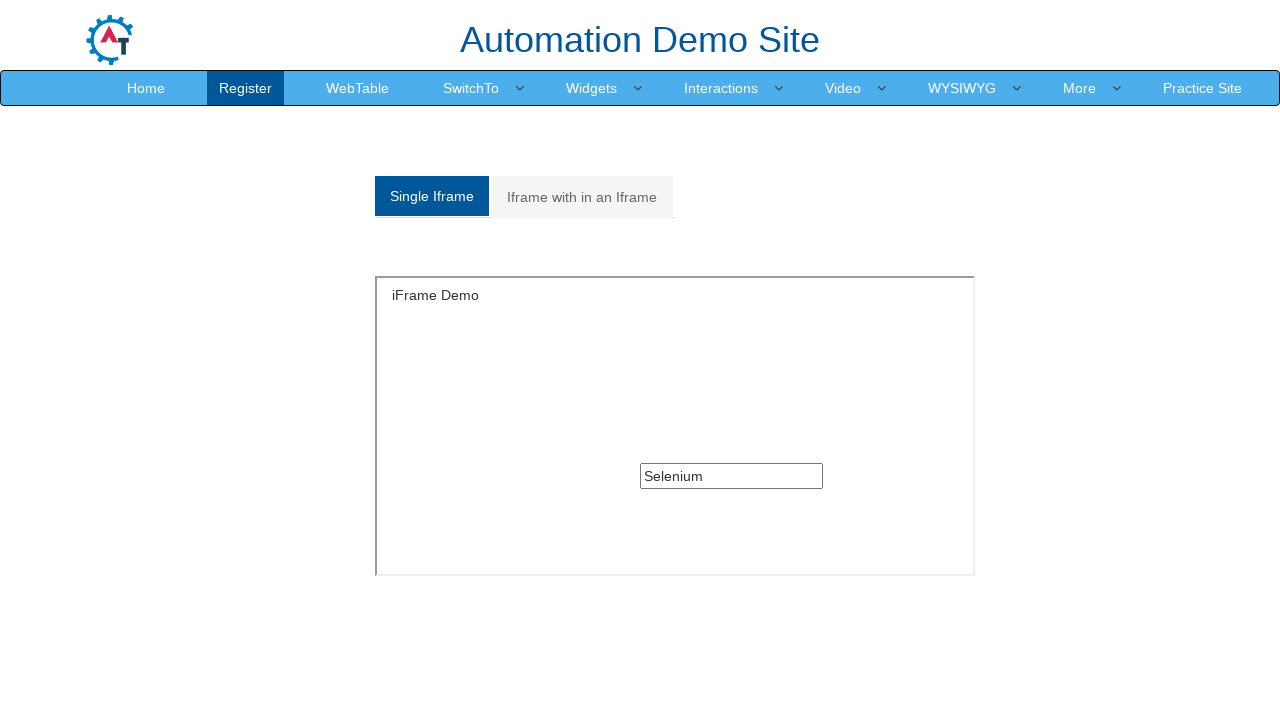

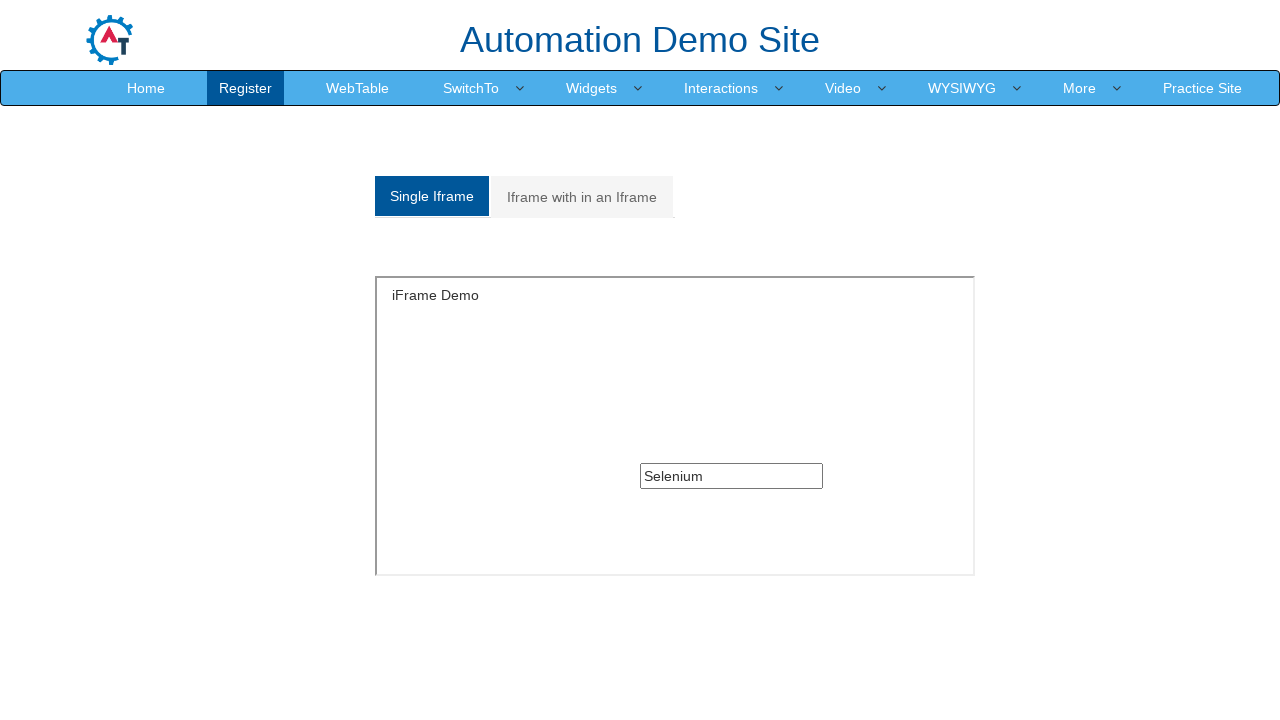